Tests drag and drop functionality by dragging an element and dropping it onto a target element

Starting URL: https://jqueryui.com/resources/demos/droppable/default.html

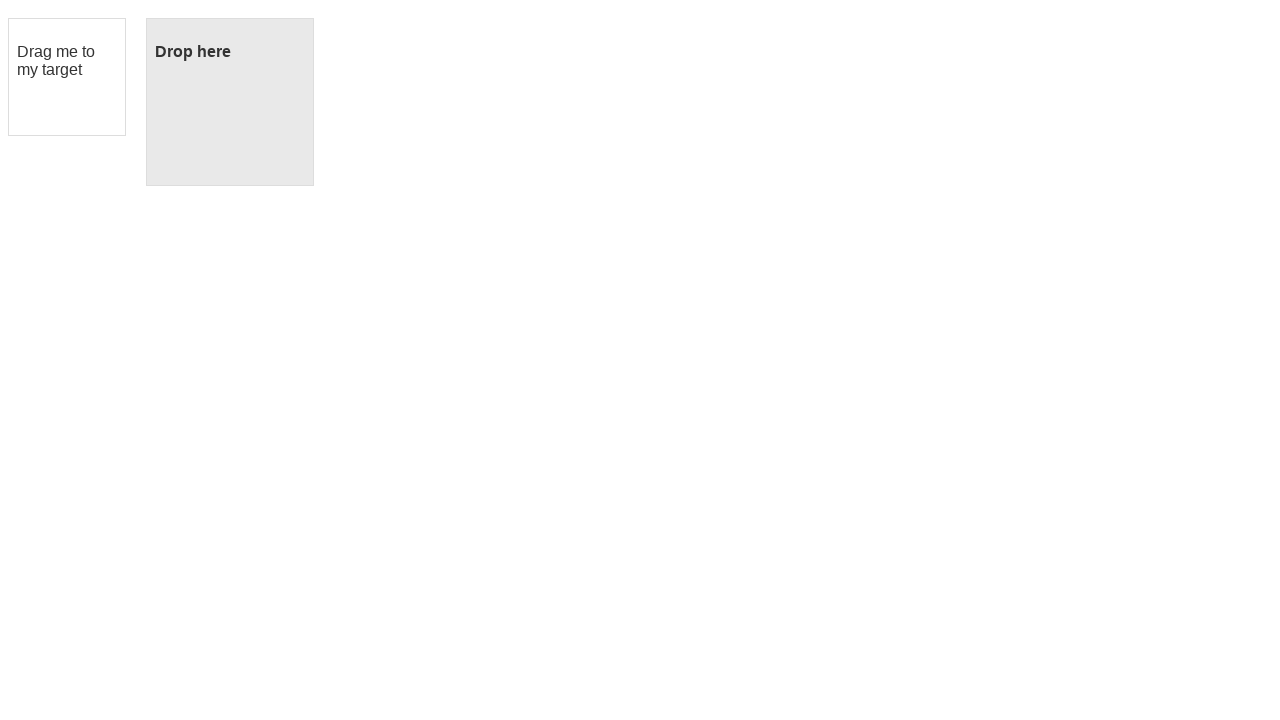

Located draggable element with ID 'draggable'
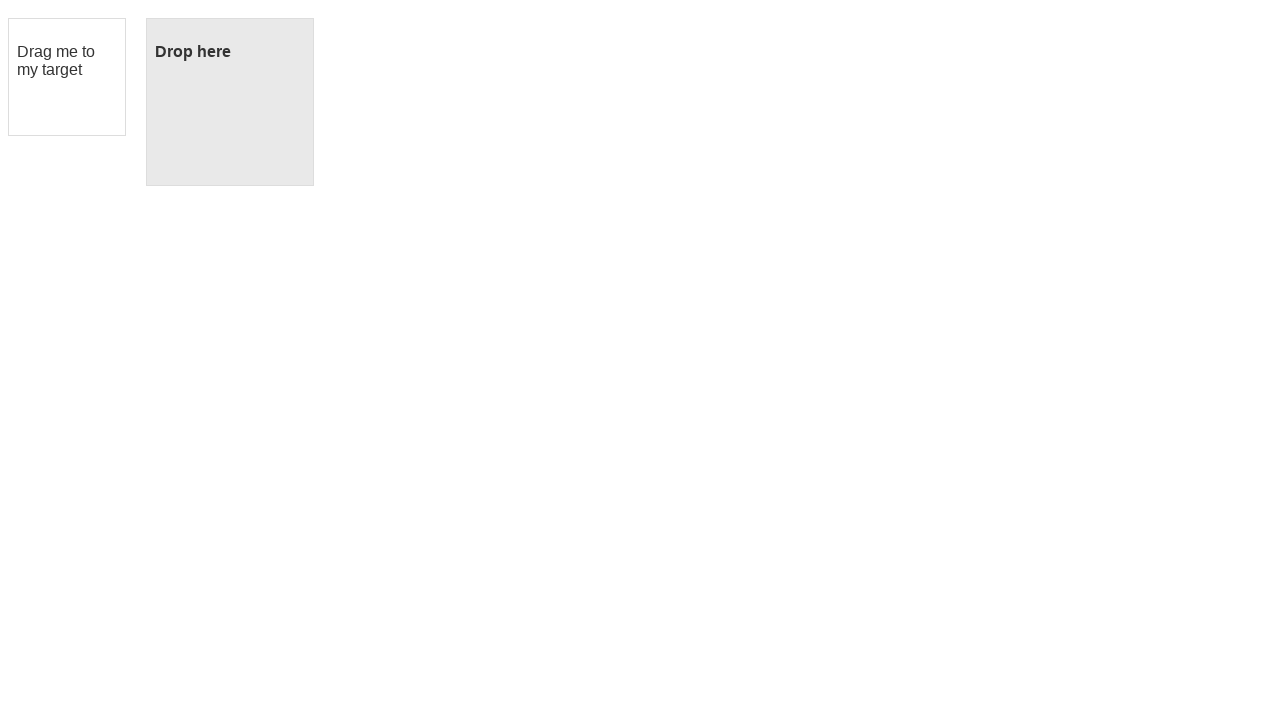

Located droppable target element with ID 'droppable'
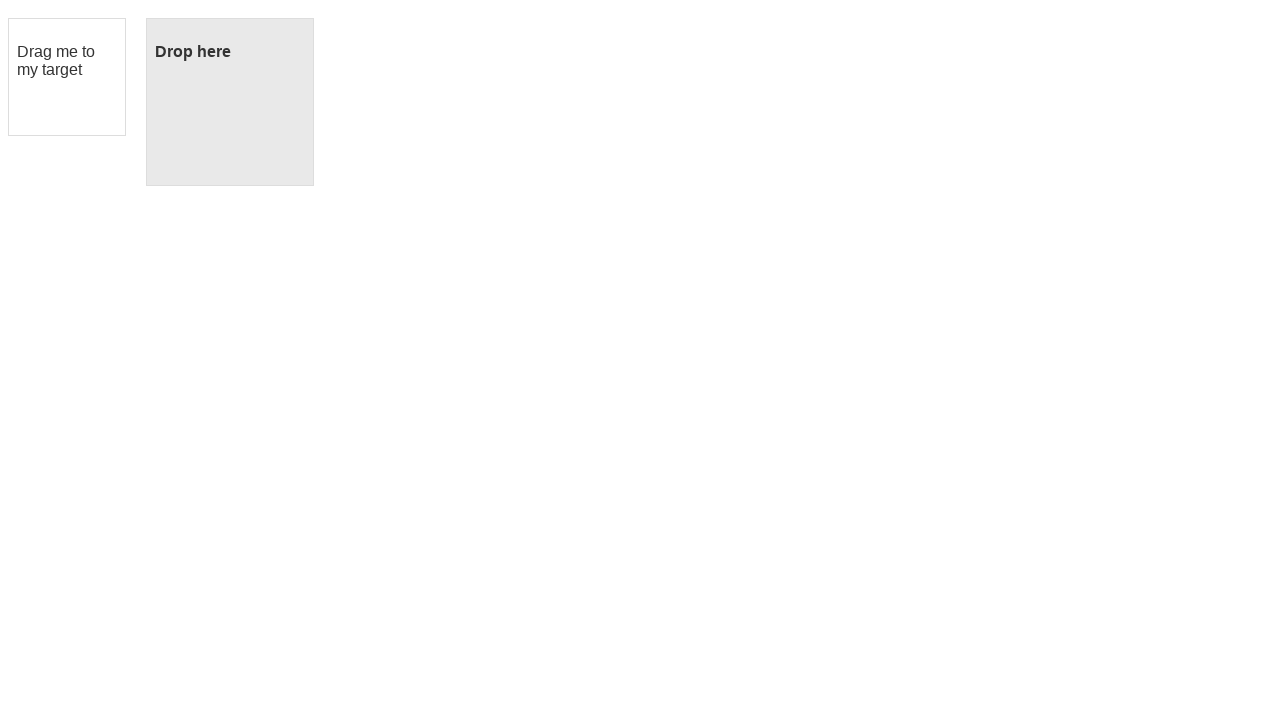

Dragged draggable element onto droppable target at (230, 102)
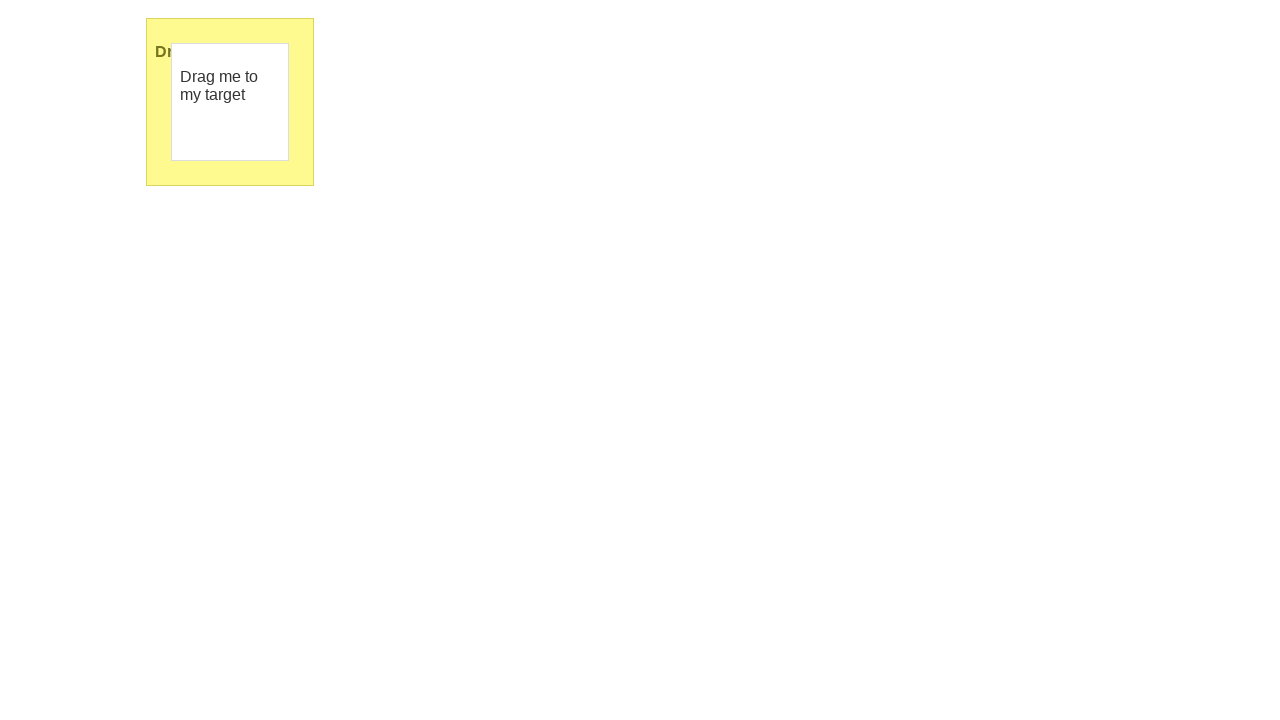

Waited 1000ms for drag and drop action to complete
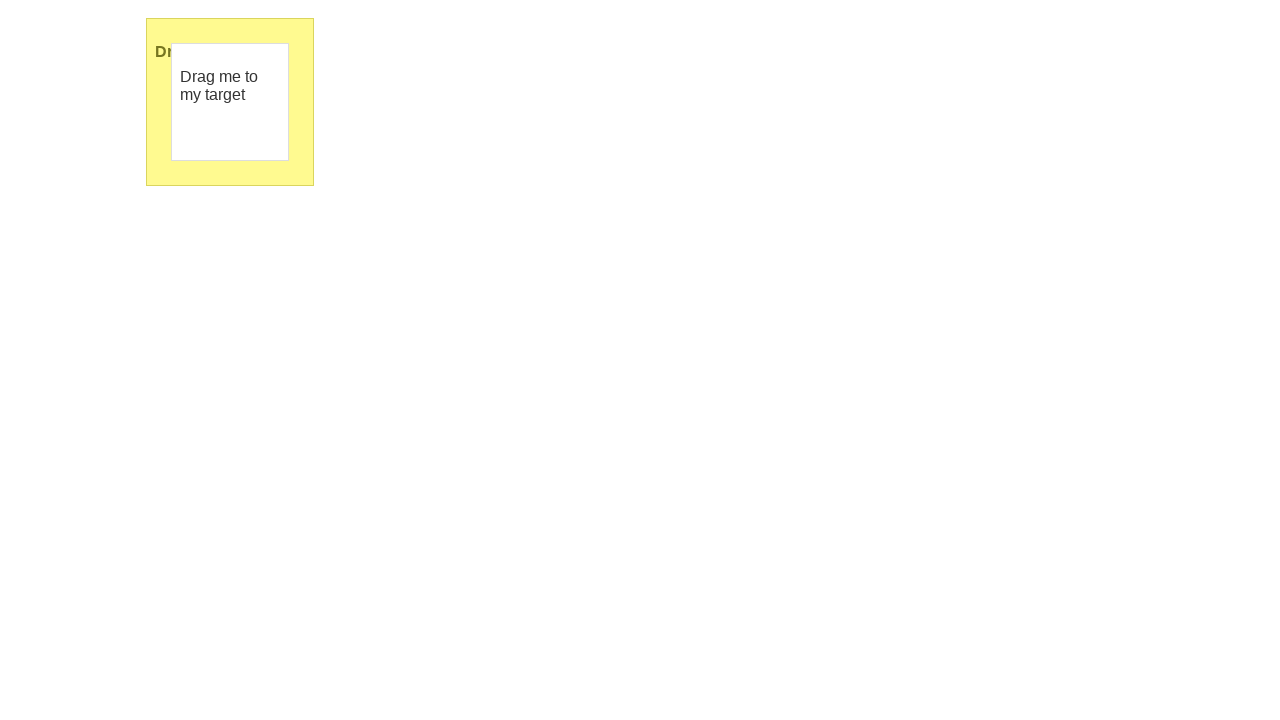

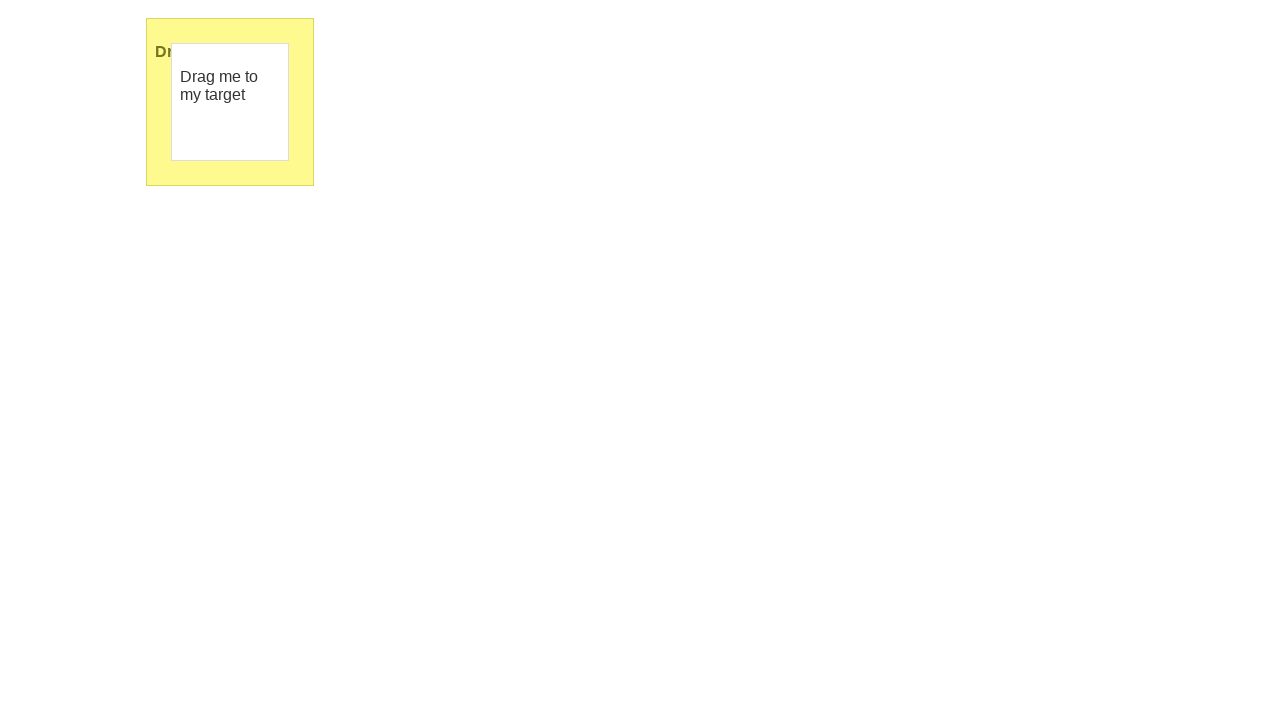